Tests dynamic loading by clicking a start button and waiting for hidden text to become visible

Starting URL: https://the-internet.herokuapp.com/dynamic_loading/1

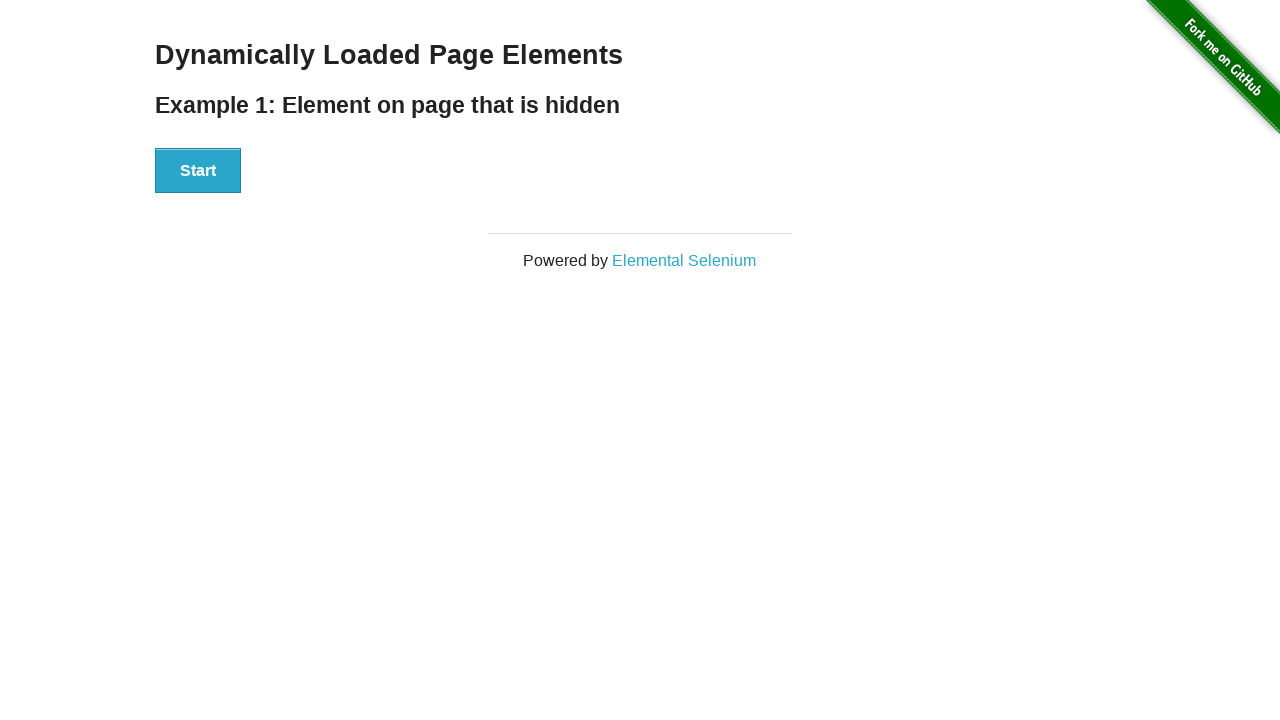

Clicked start button to trigger dynamic loading at (198, 171) on xpath=//div[@id='start']/button
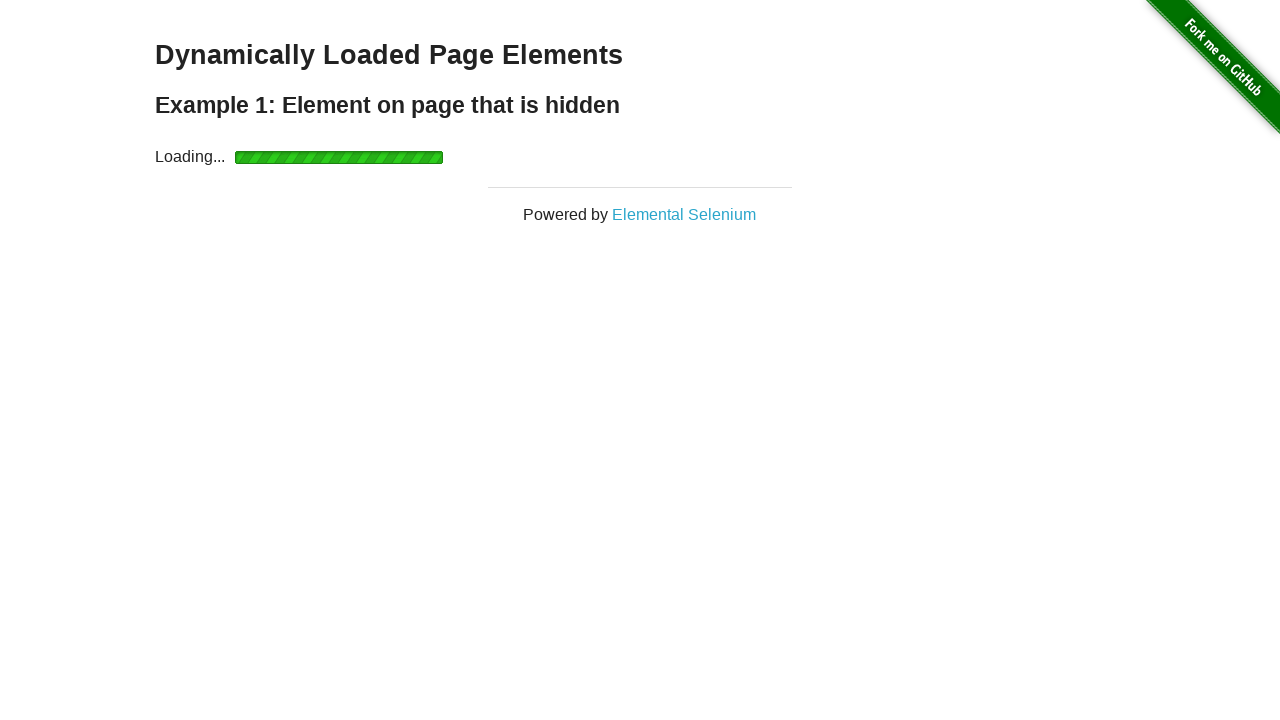

Waited for finish element to become visible
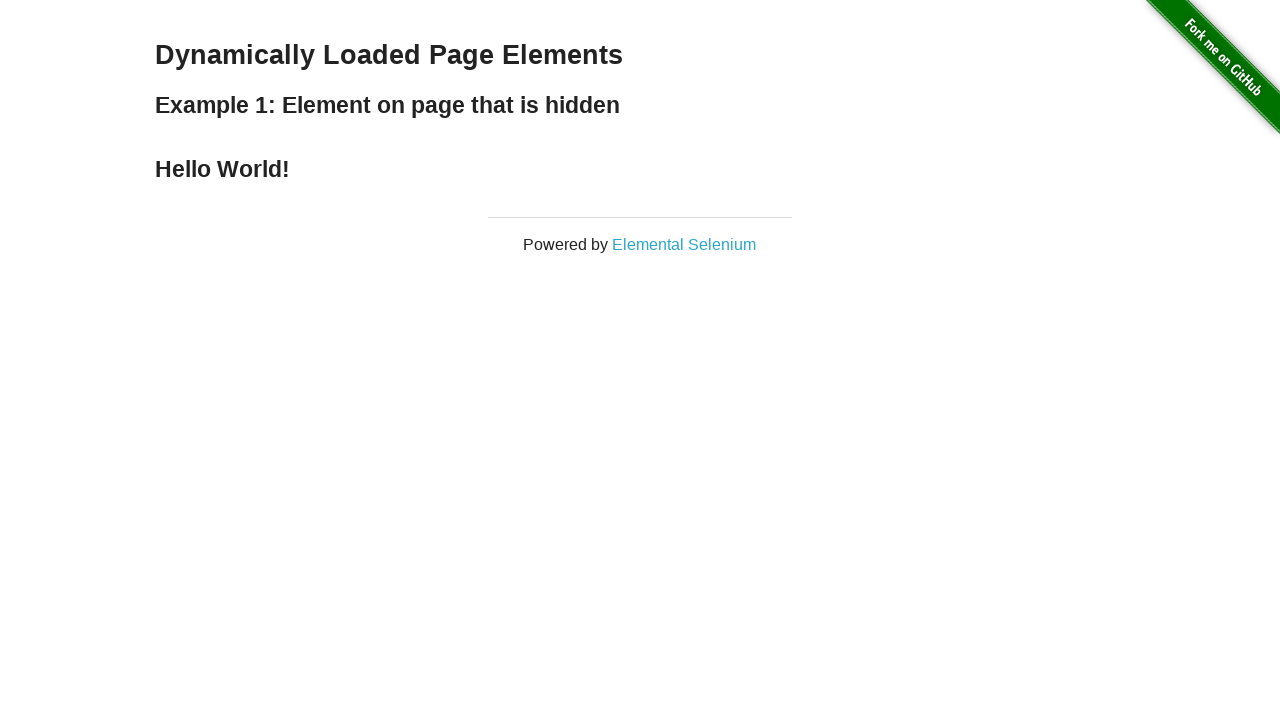

Retrieved text content from finish element
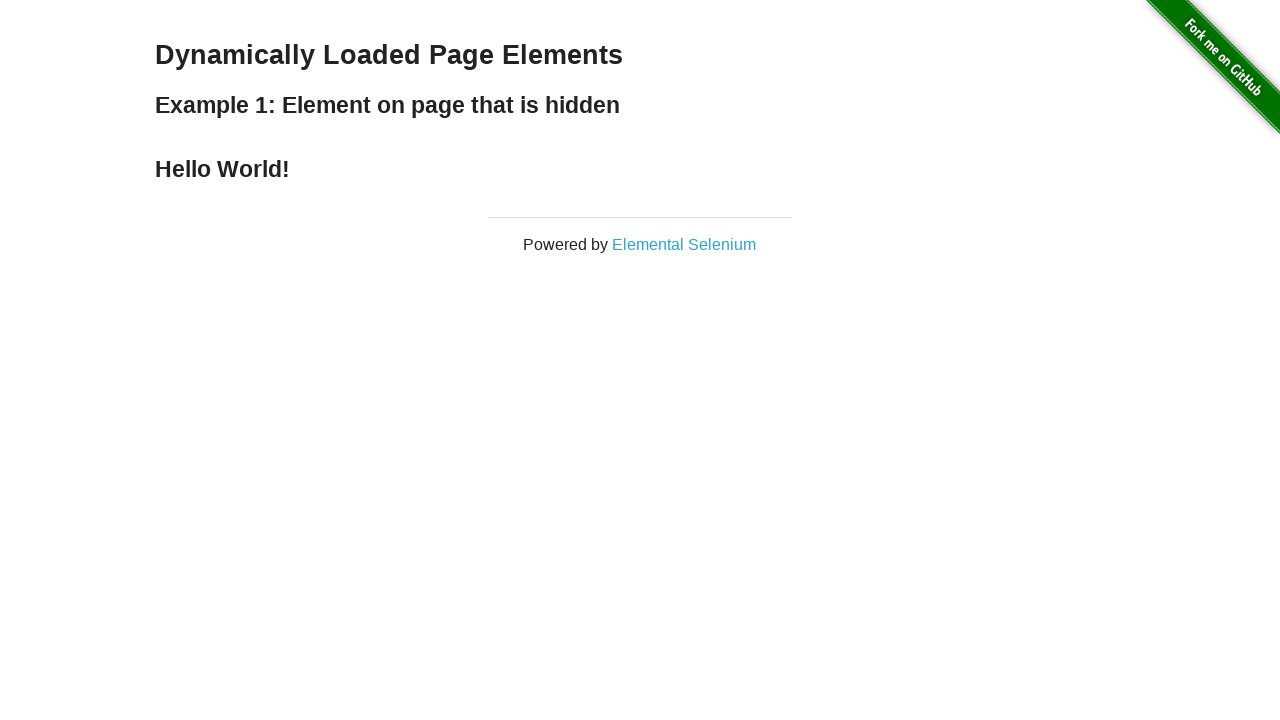

Verified finish text contains 'Hello World!'
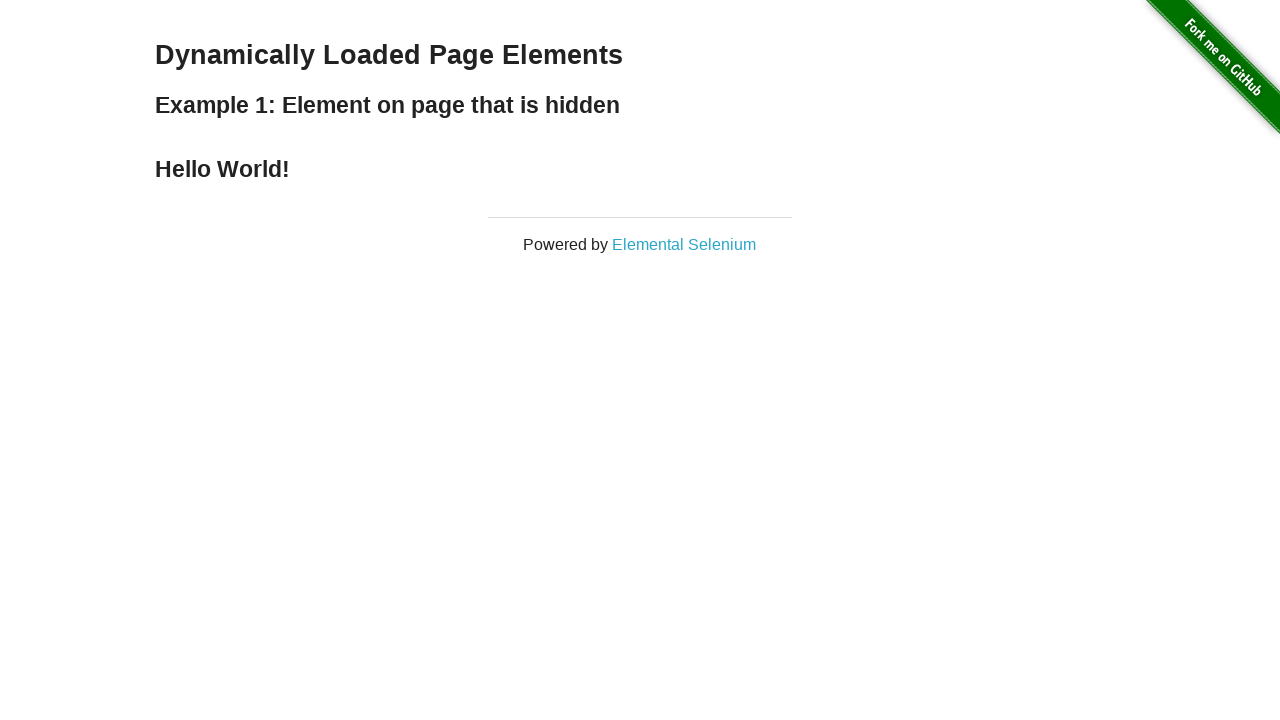

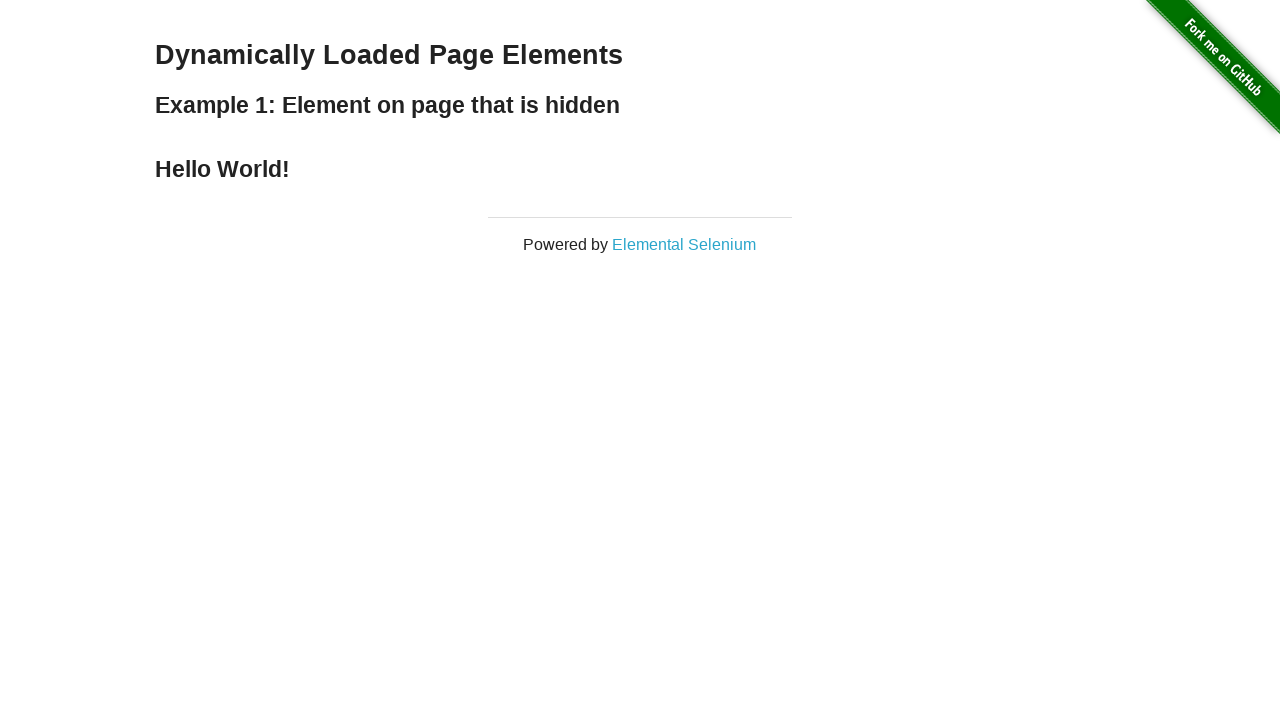